Tests displaying jQuery Growl notifications on a page by injecting jQuery, jQuery Growl library, and styles, then triggering notification messages.

Starting URL: http://the-internet.herokuapp.com

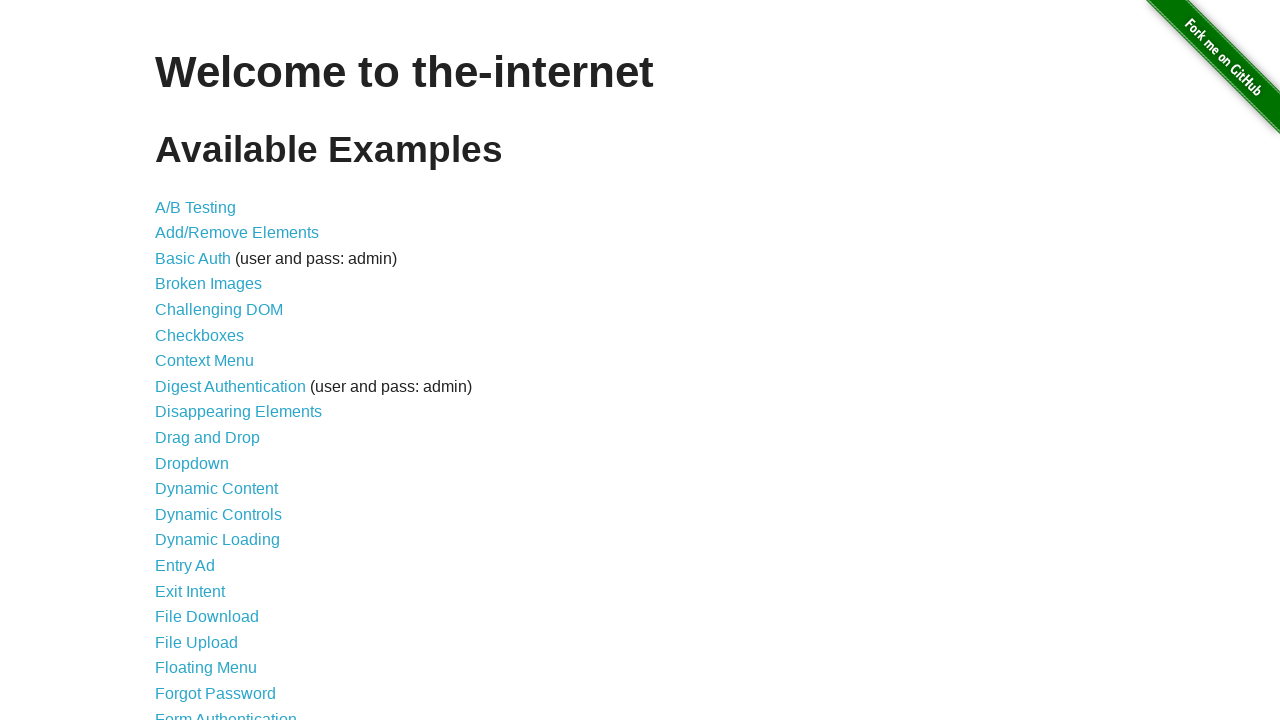

Injected jQuery library into page if not already present
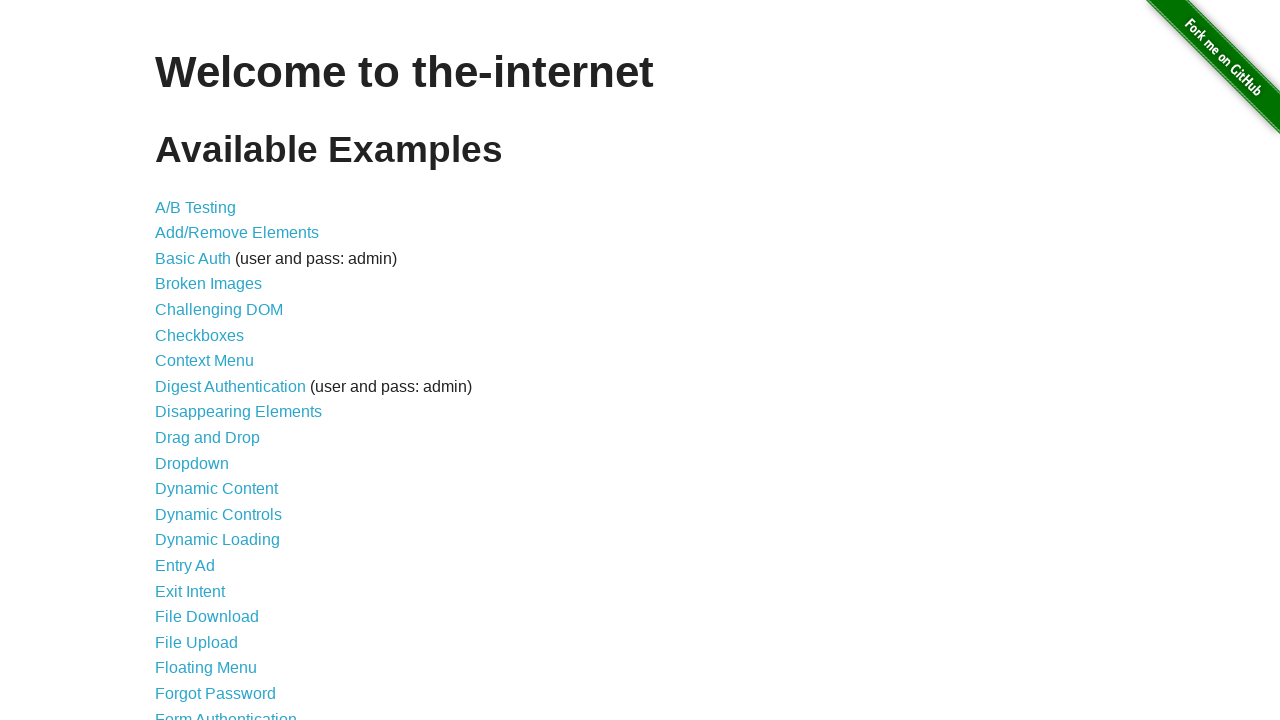

jQuery library loaded successfully
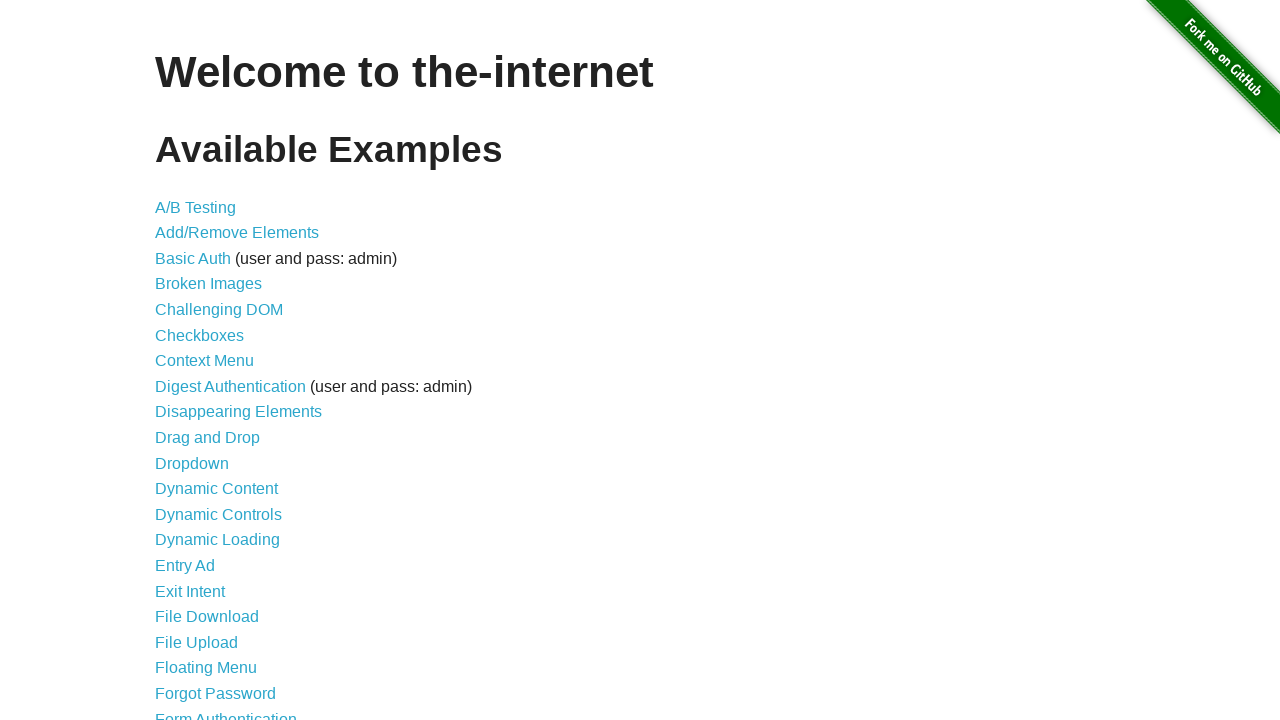

Loaded jQuery Growl library via getScript
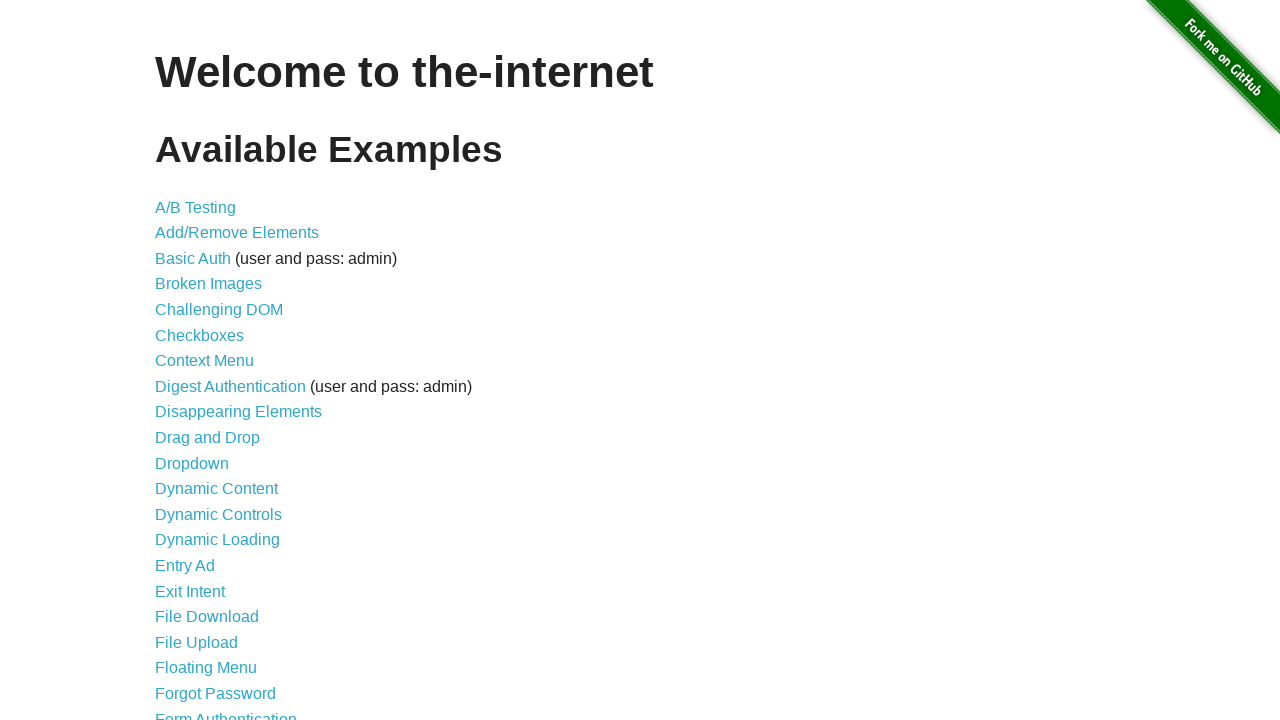

Injected jQuery Growl stylesheet into page
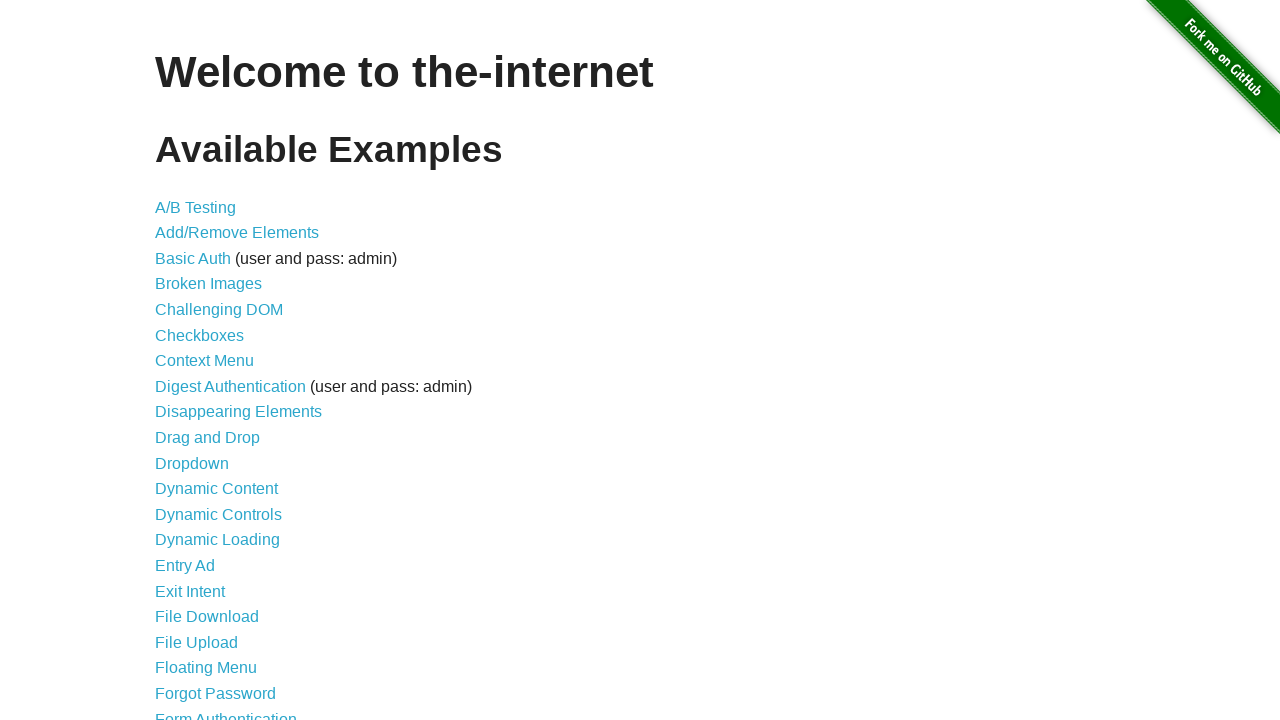

jQuery Growl library loaded and ready
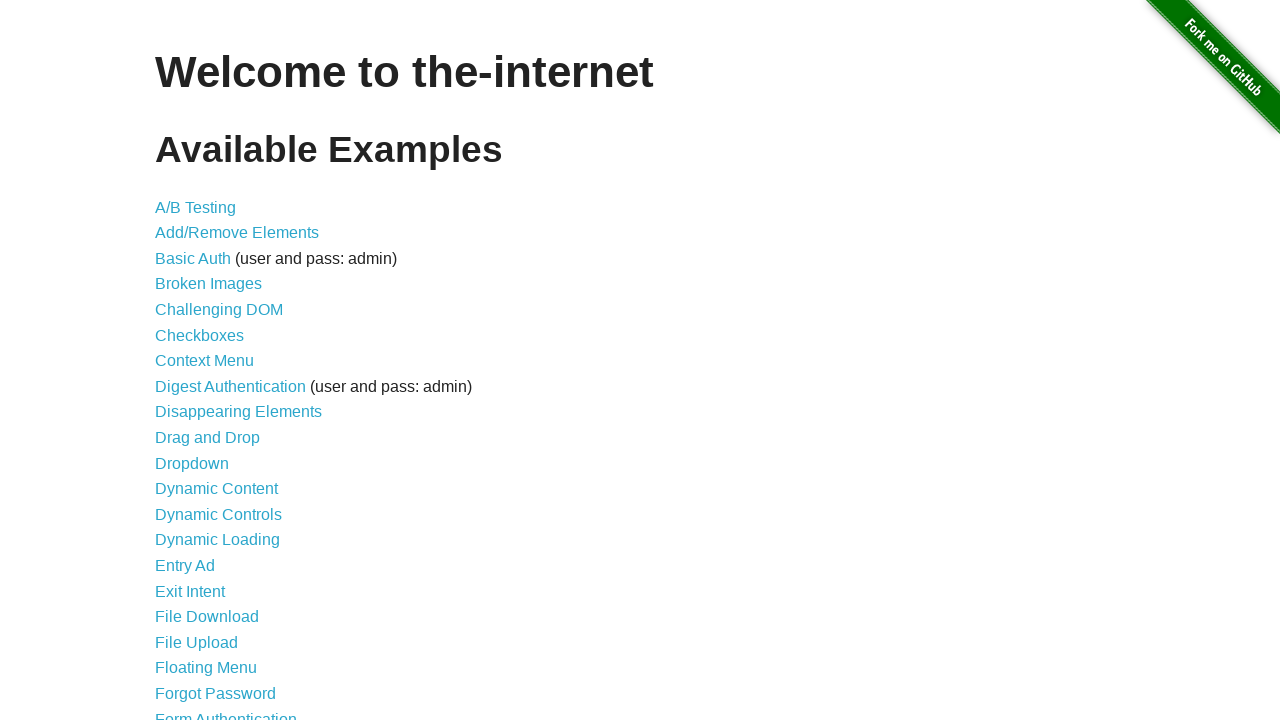

Triggered jQuery Growl notification with title 'GET' and message '/'
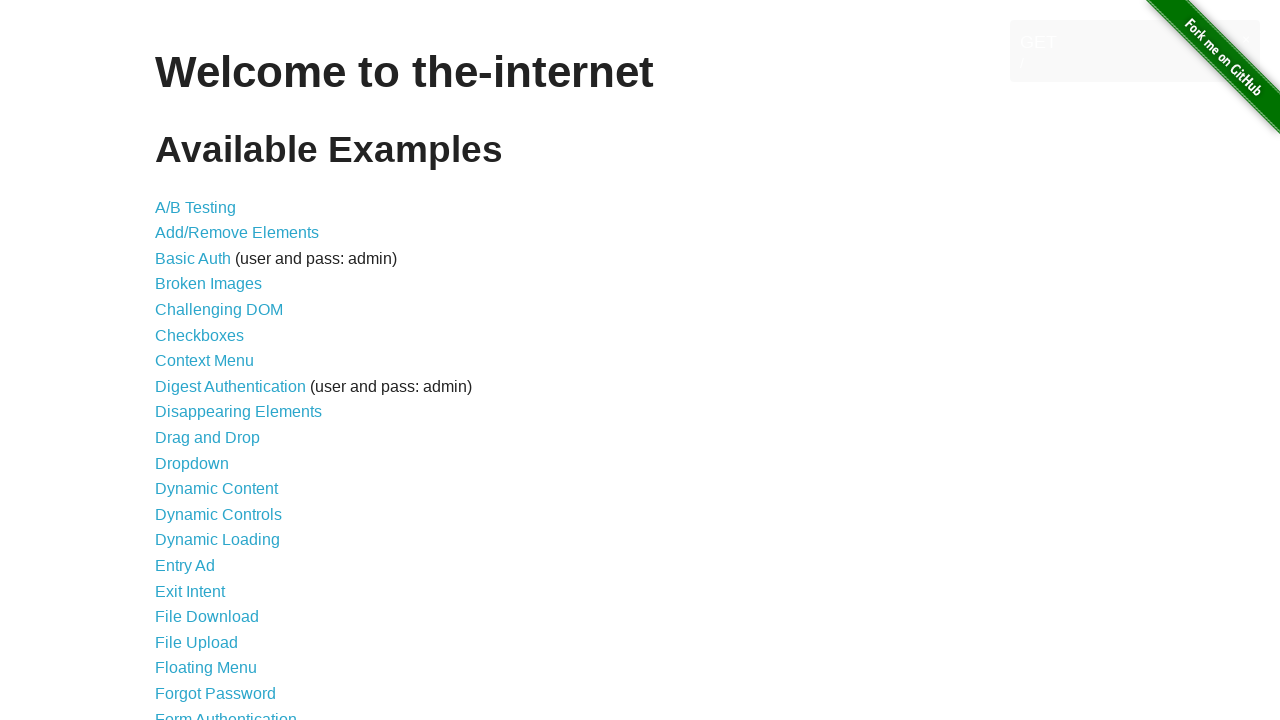

Growl notification message element appeared on page
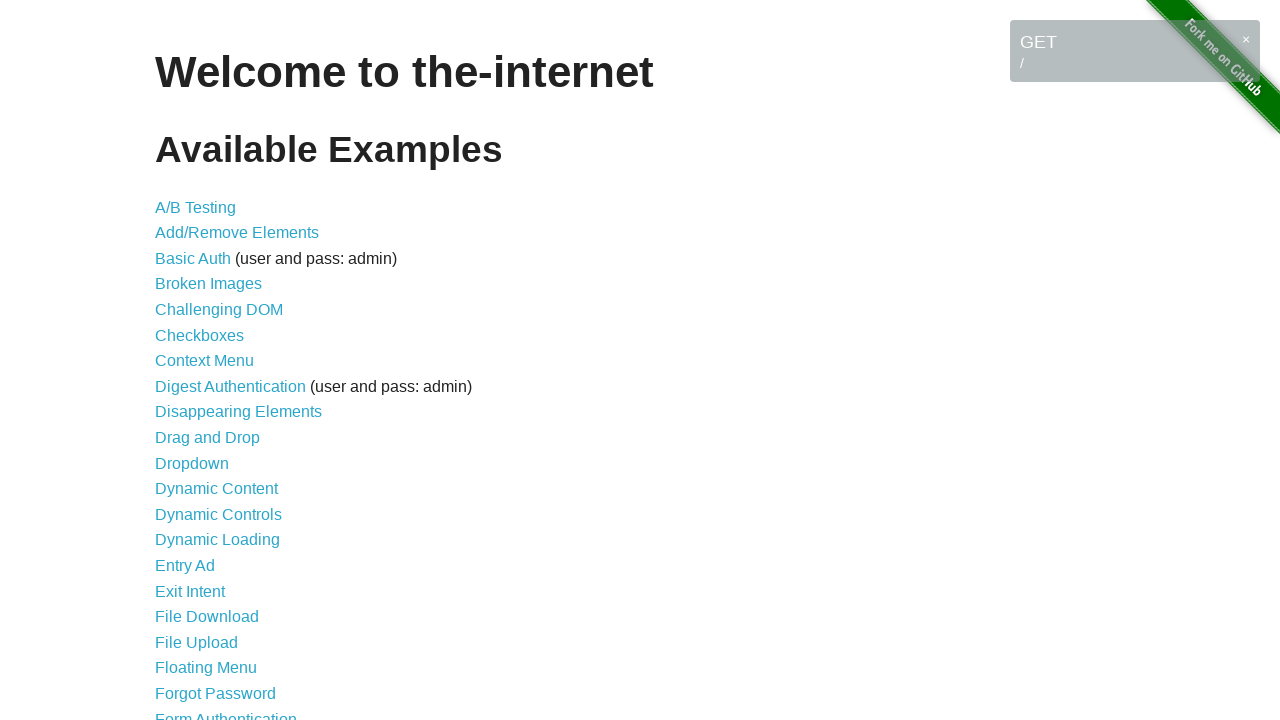

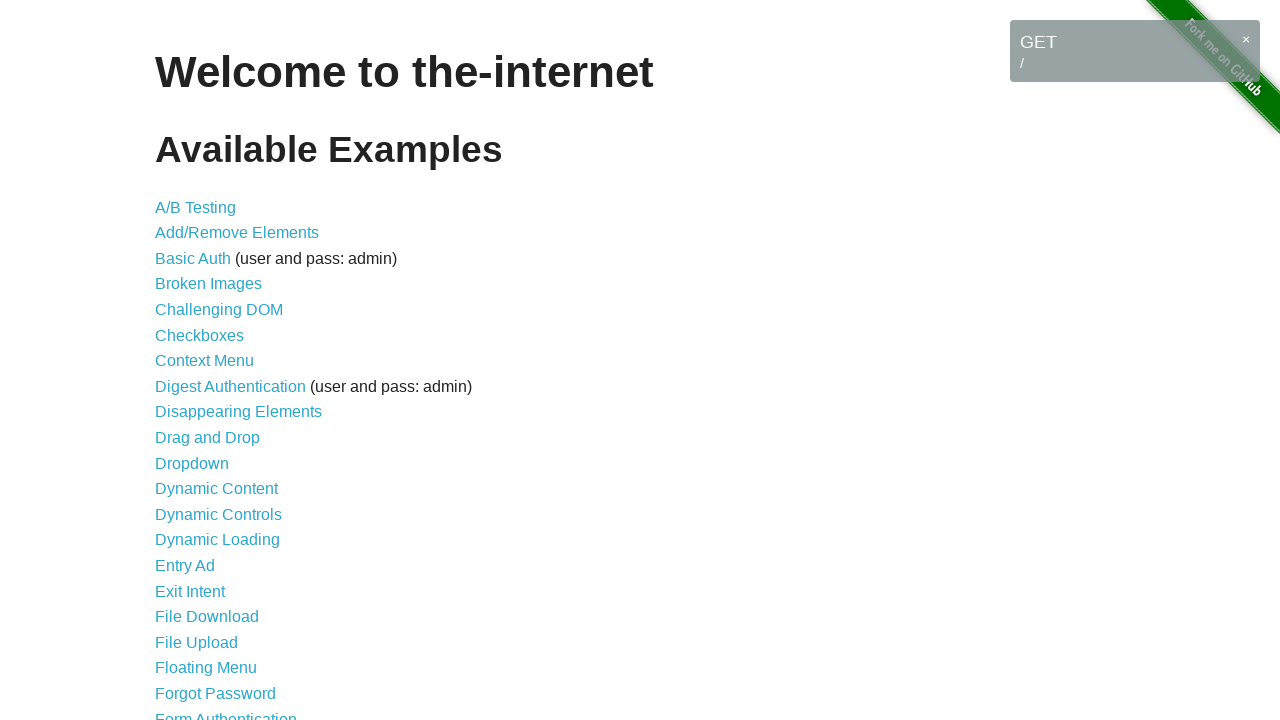